Tests keyboard key press functionality by sending the space key to an element and verifying the result text displays the pressed key, then uses Action Builder to send the left arrow key and verify that result as well.

Starting URL: http://the-internet.herokuapp.com/key_presses

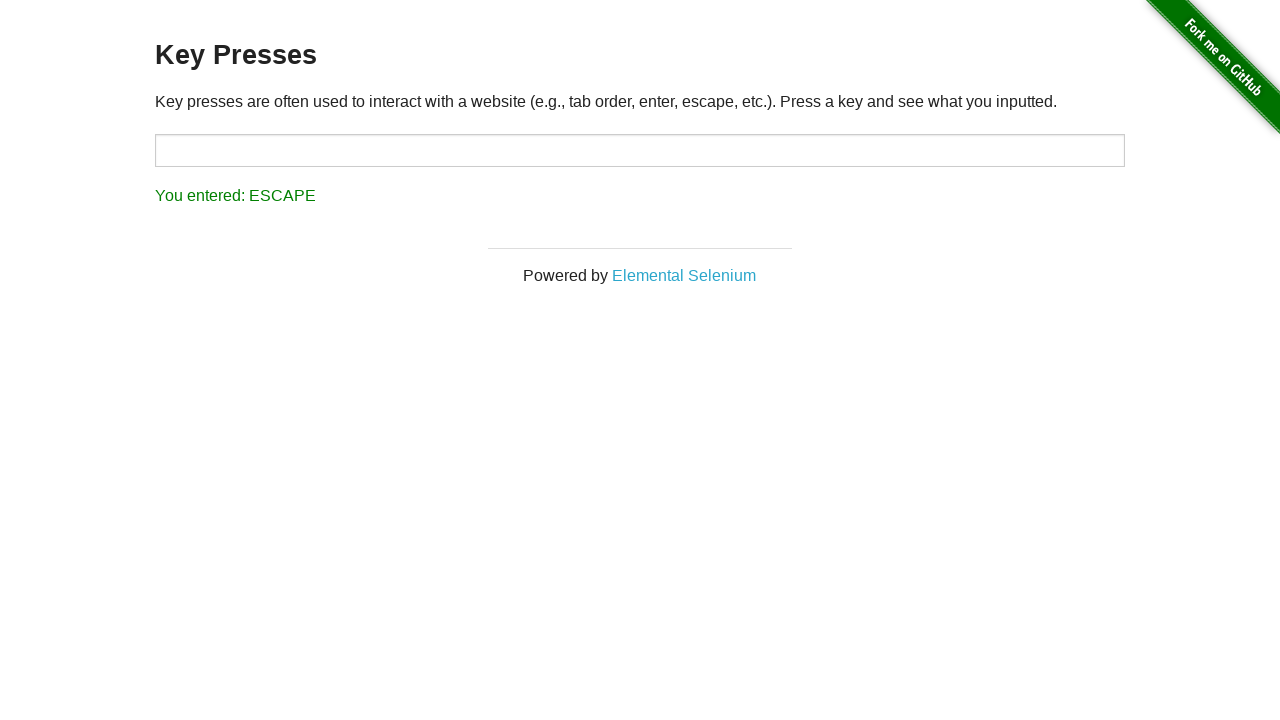

Sent Space key to target element on #target
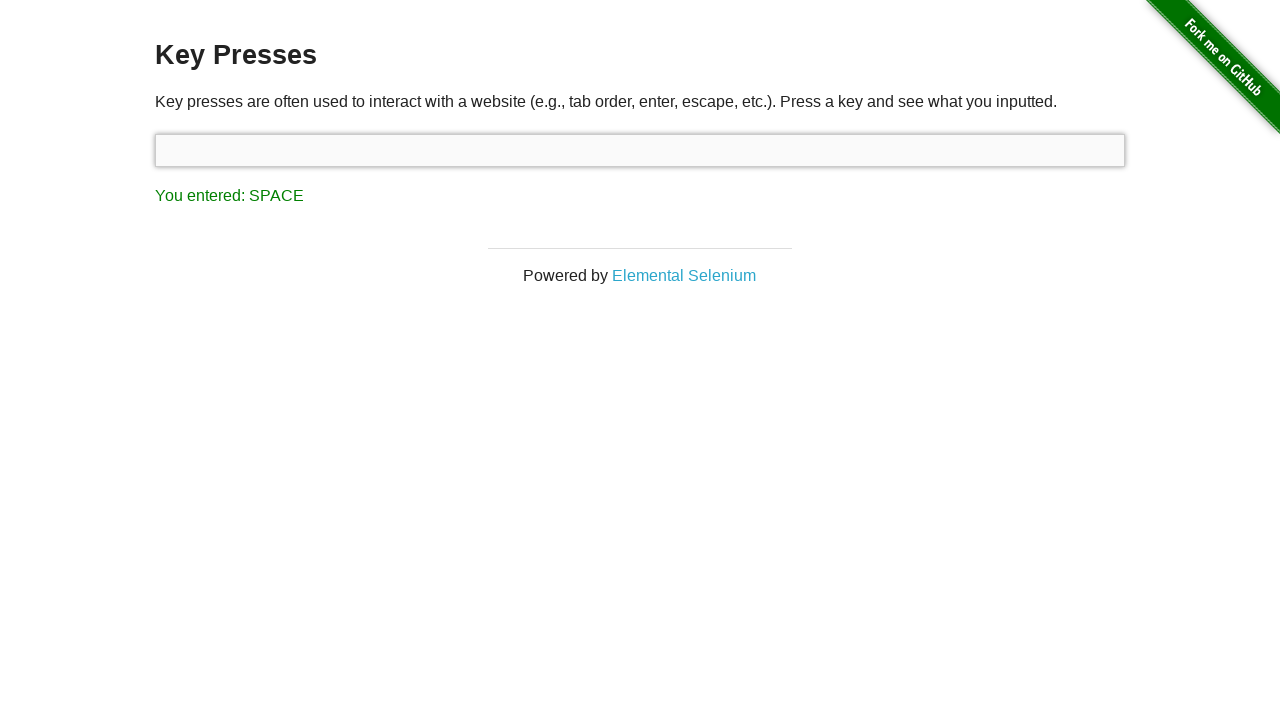

Verified result text displays 'You entered: SPACE'
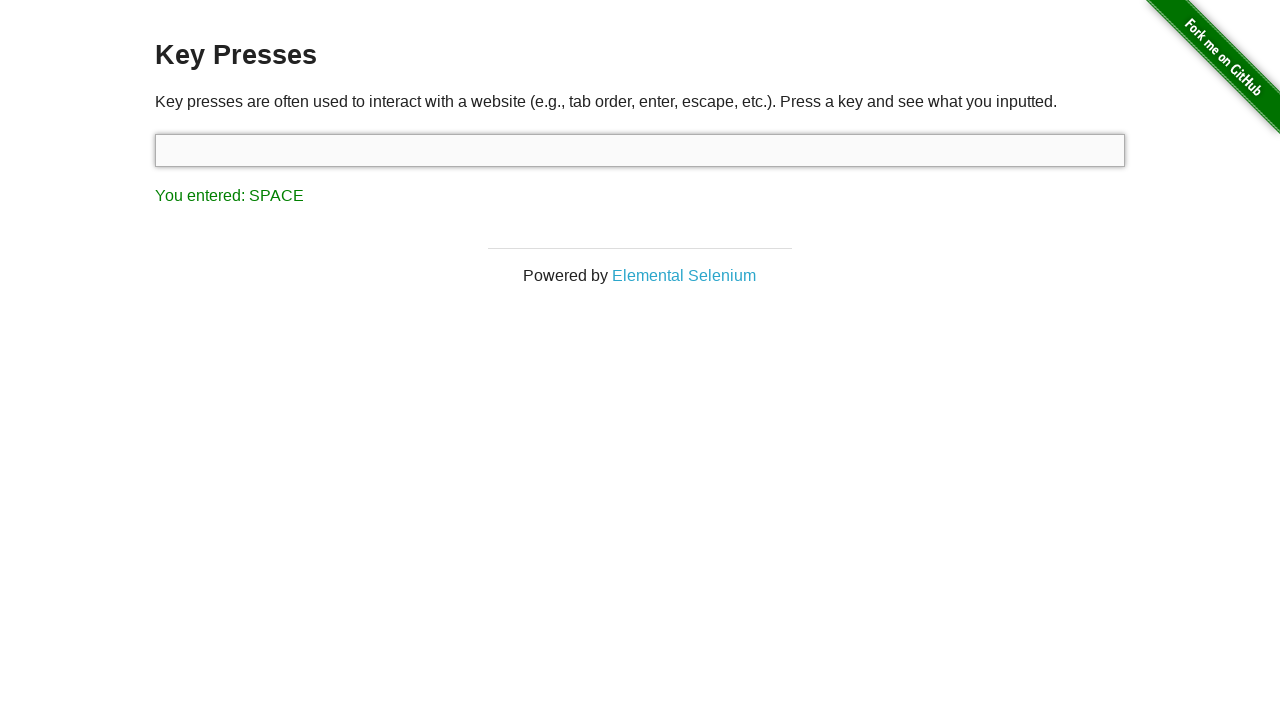

Sent ArrowLeft key using keyboard
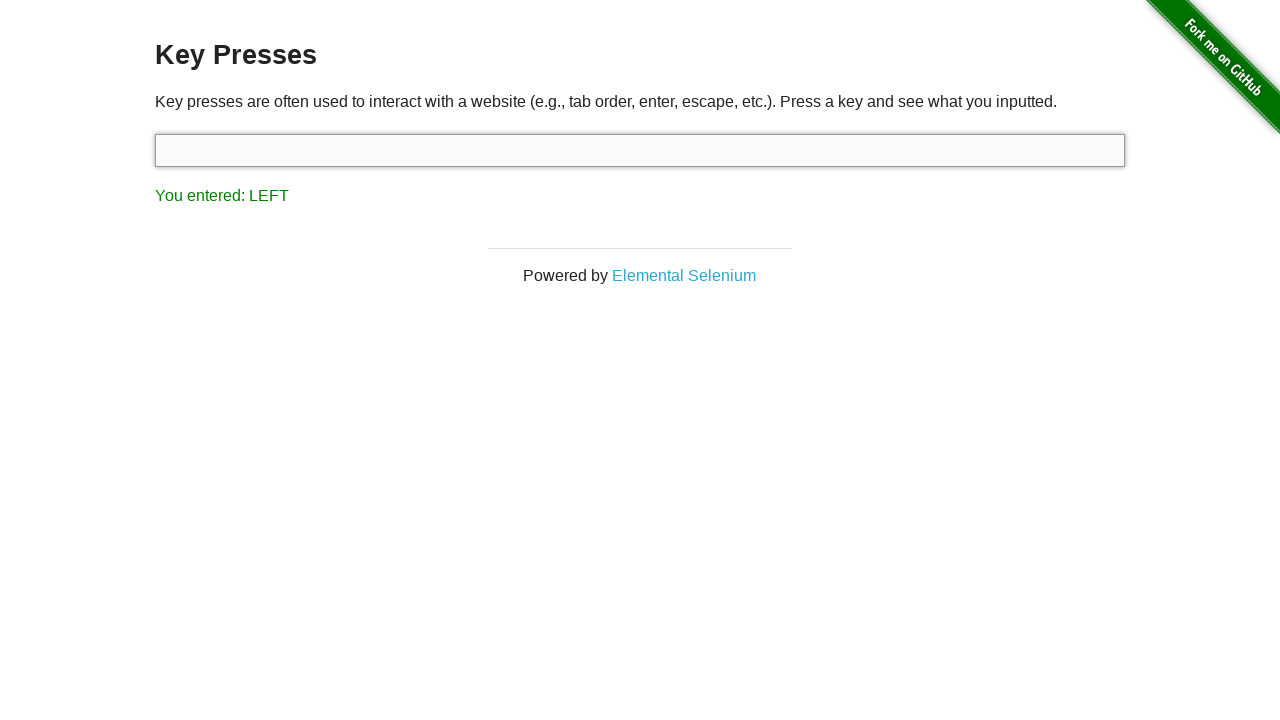

Verified result text displays 'You entered: LEFT'
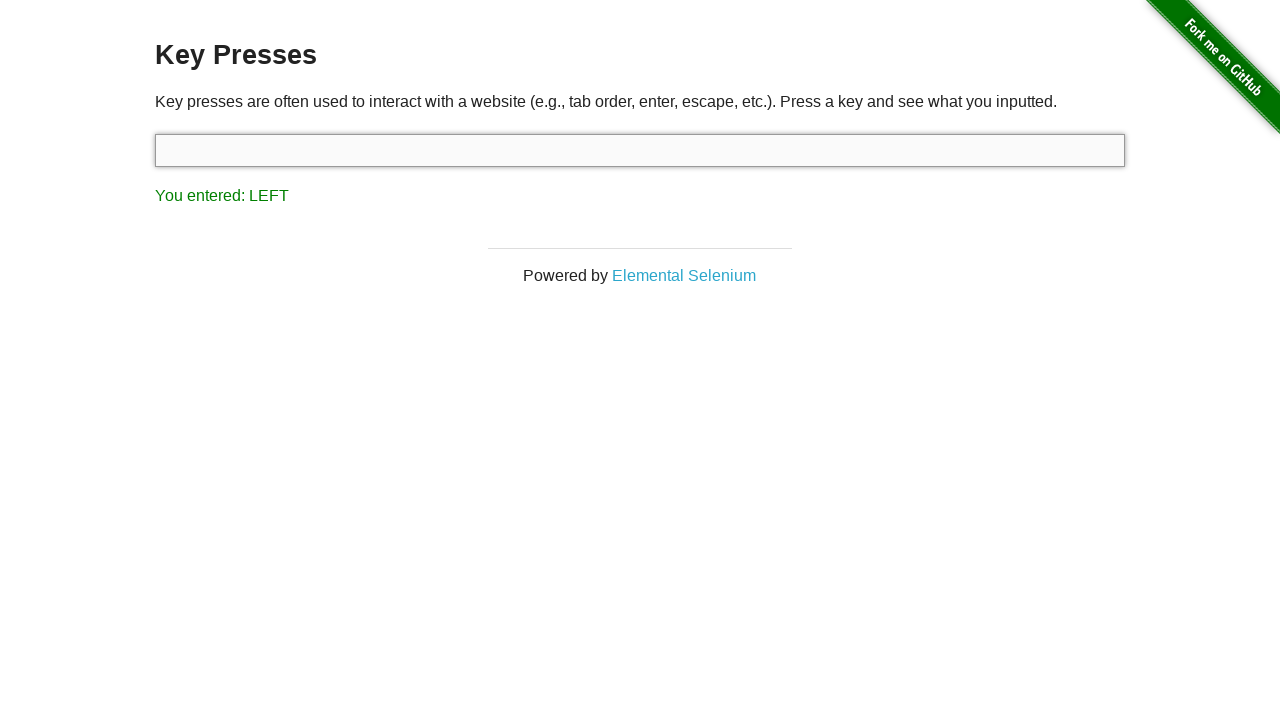

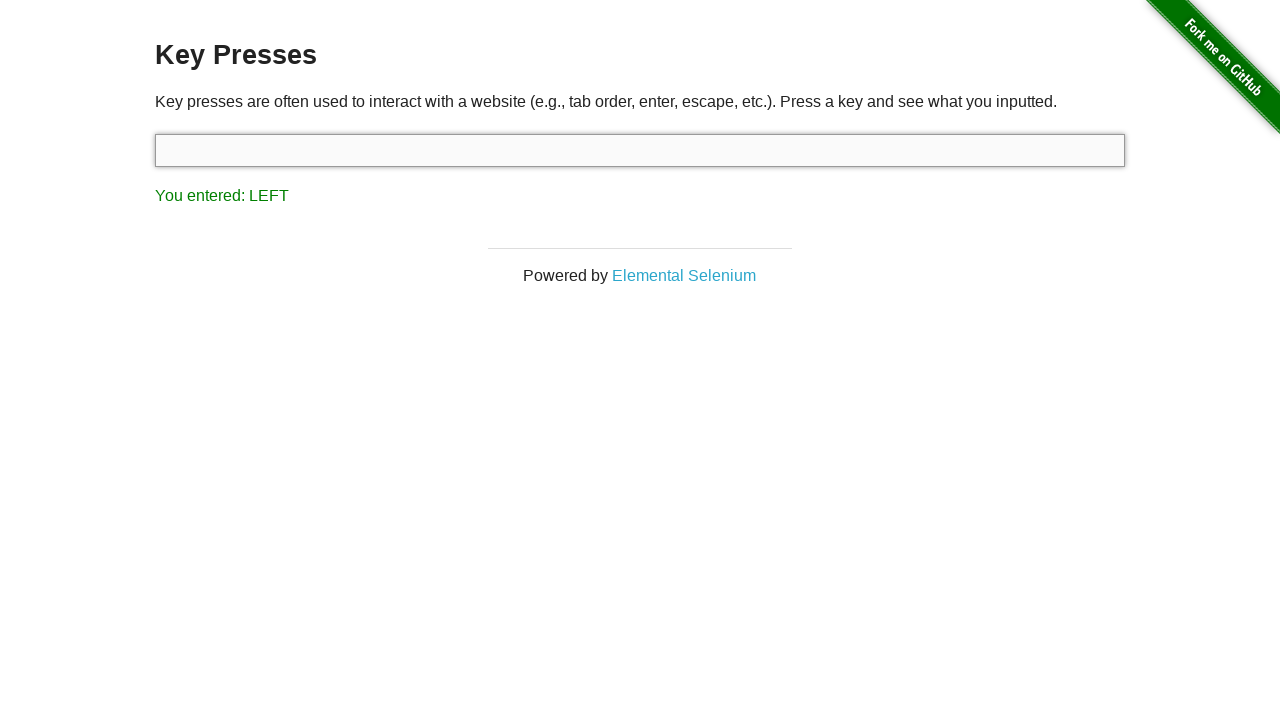